Verifies that the "Register Now" button is displayed with the correct text on the HireRight homepage

Starting URL: https://www.hireright.com

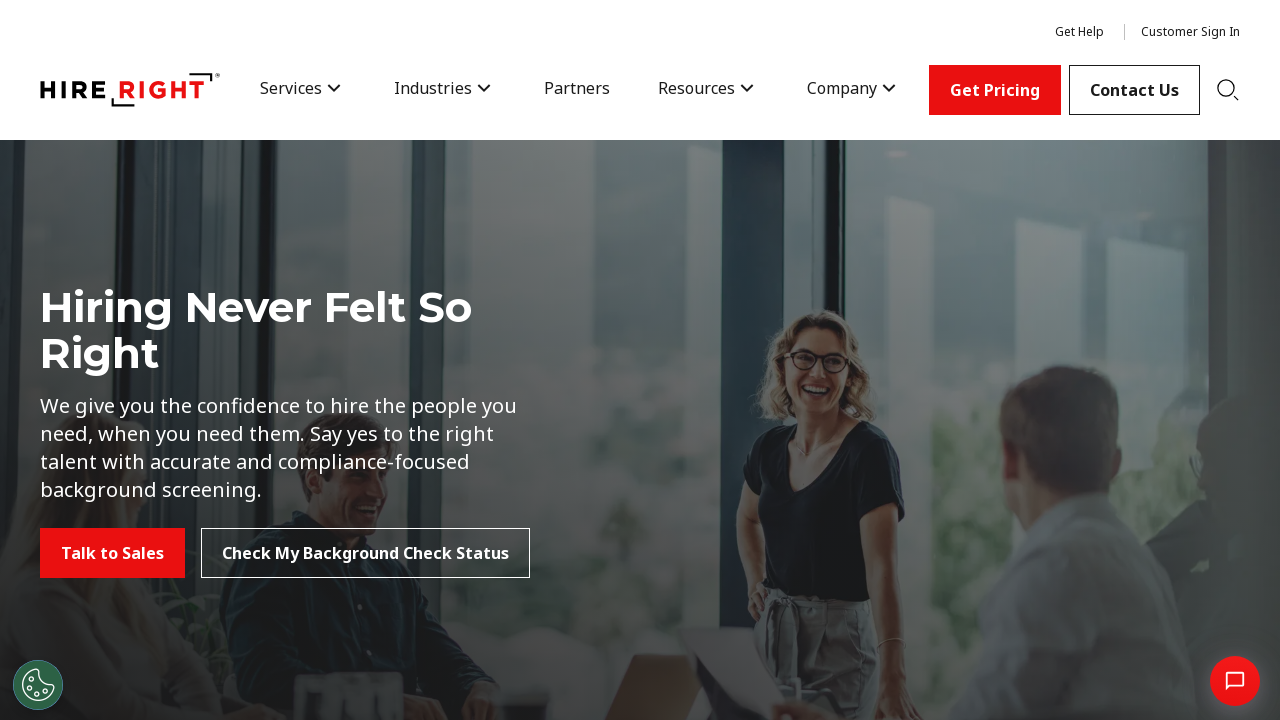

Navigated to HireRight homepage
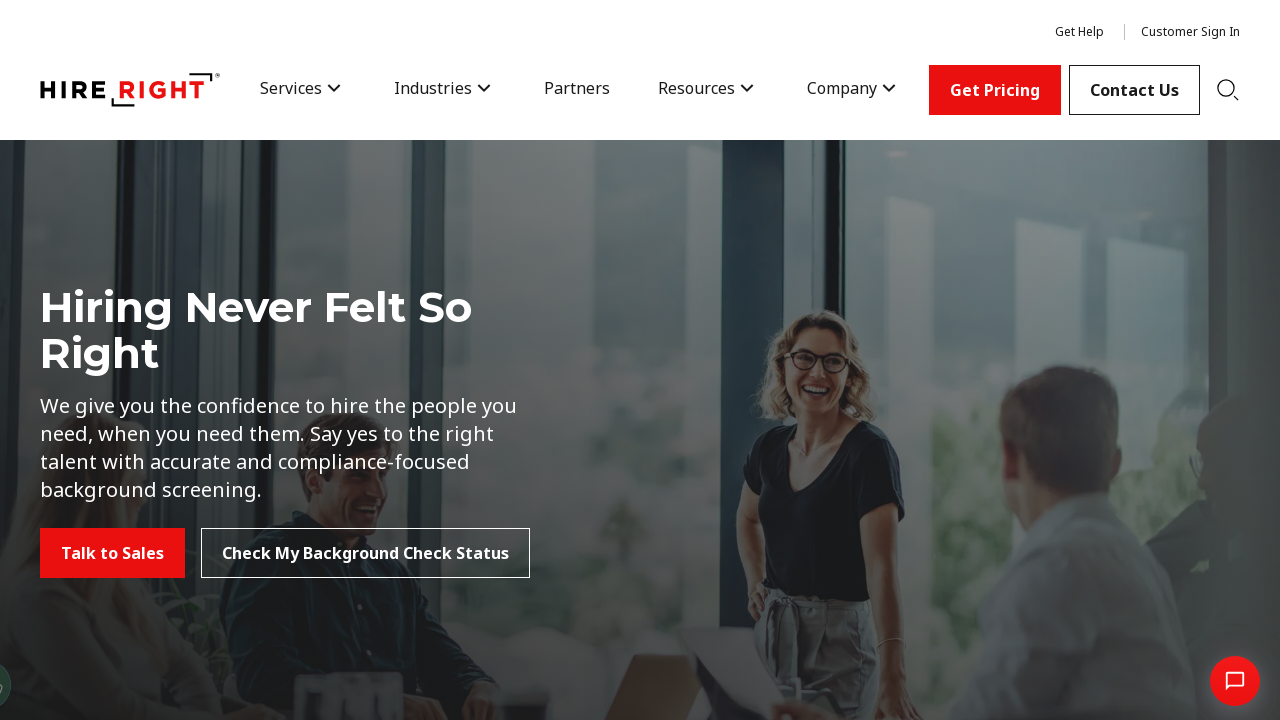

Located Register Now button element
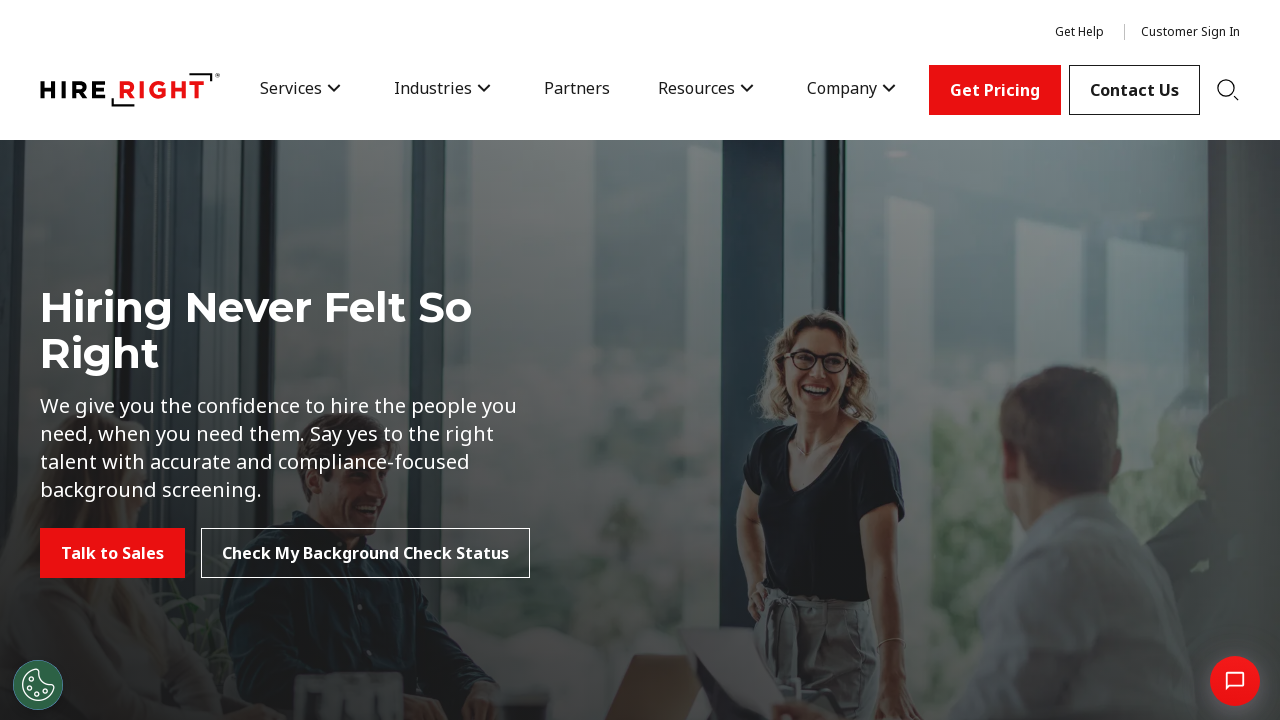

Register Now button is displayed and ready
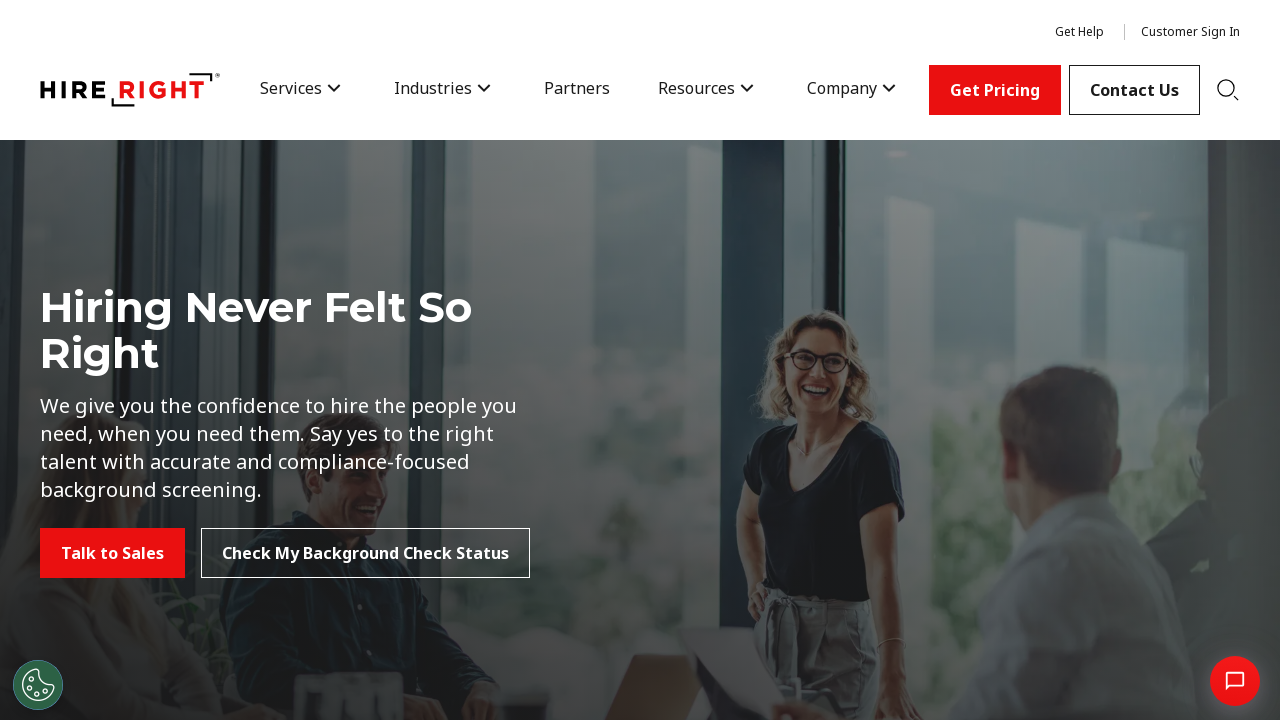

Verified Register Now button displays correct text
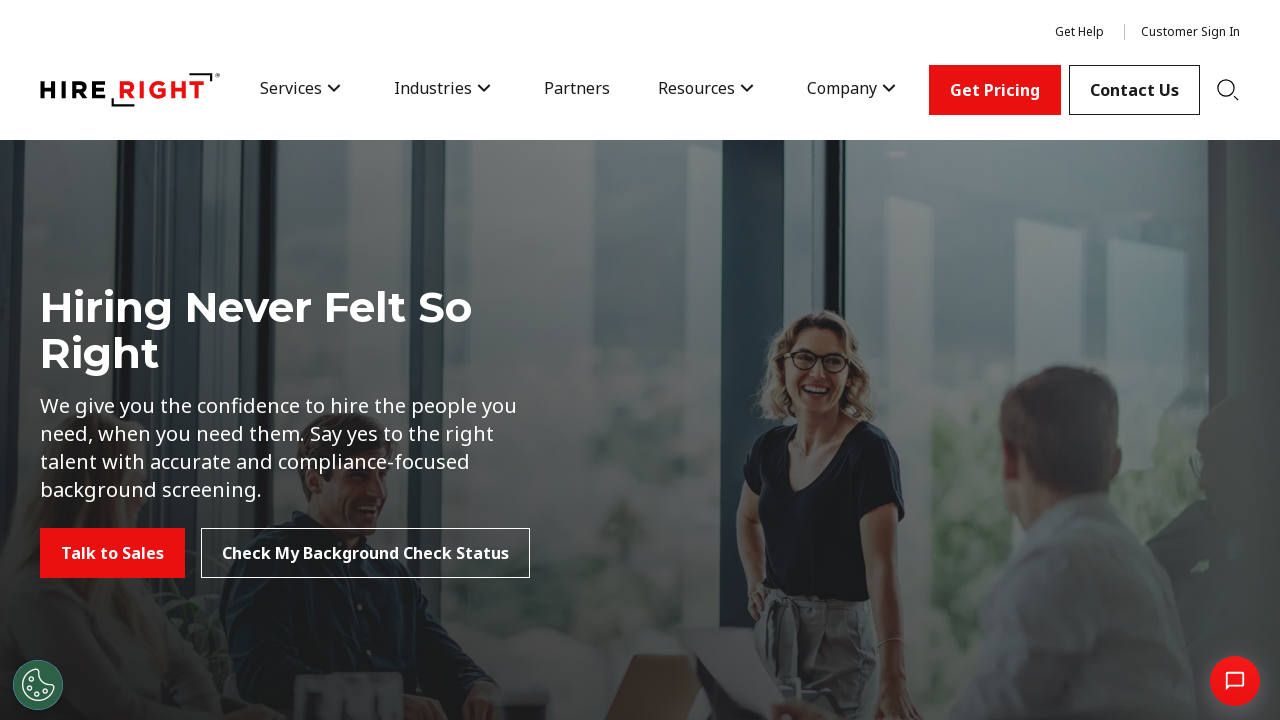

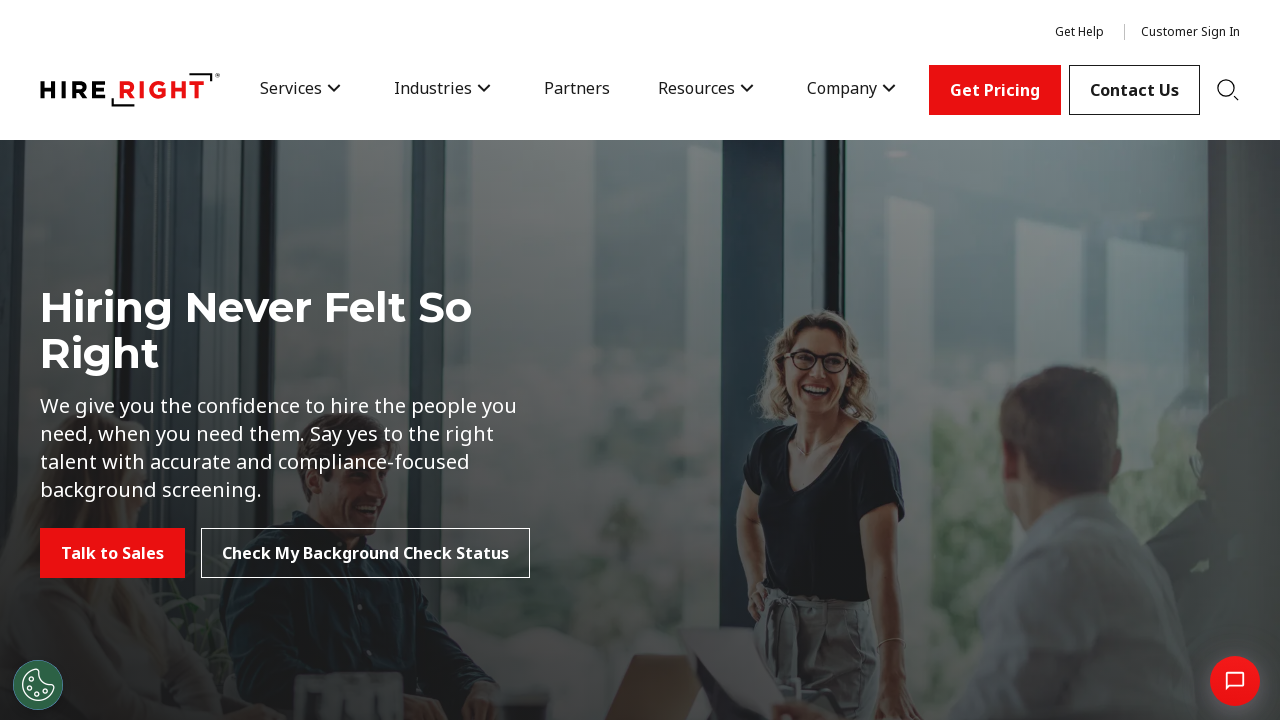